Tests the "Get started" navigation link by clicking it and verifying the URL changes to the intro page

Starting URL: https://playwright.dev/

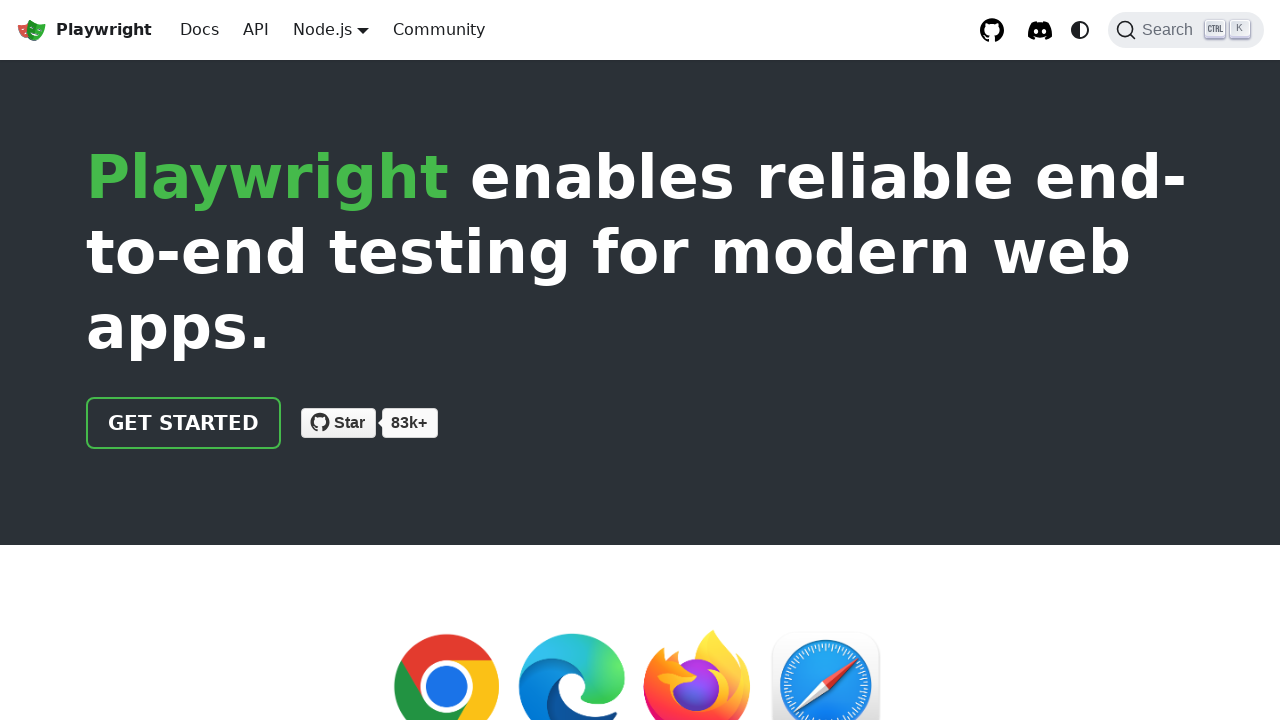

Clicked the 'Get started' navigation link at (184, 423) on internal:role=link[name="Get started"i]
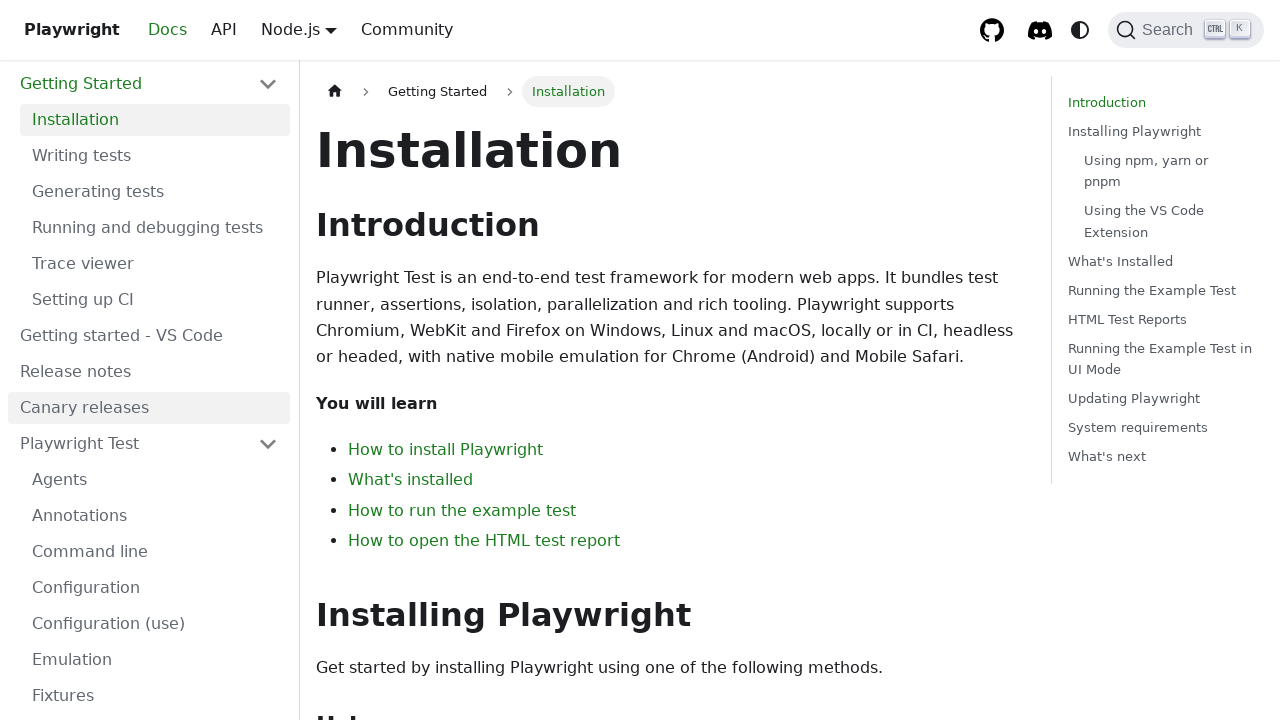

Verified URL changed to intro page
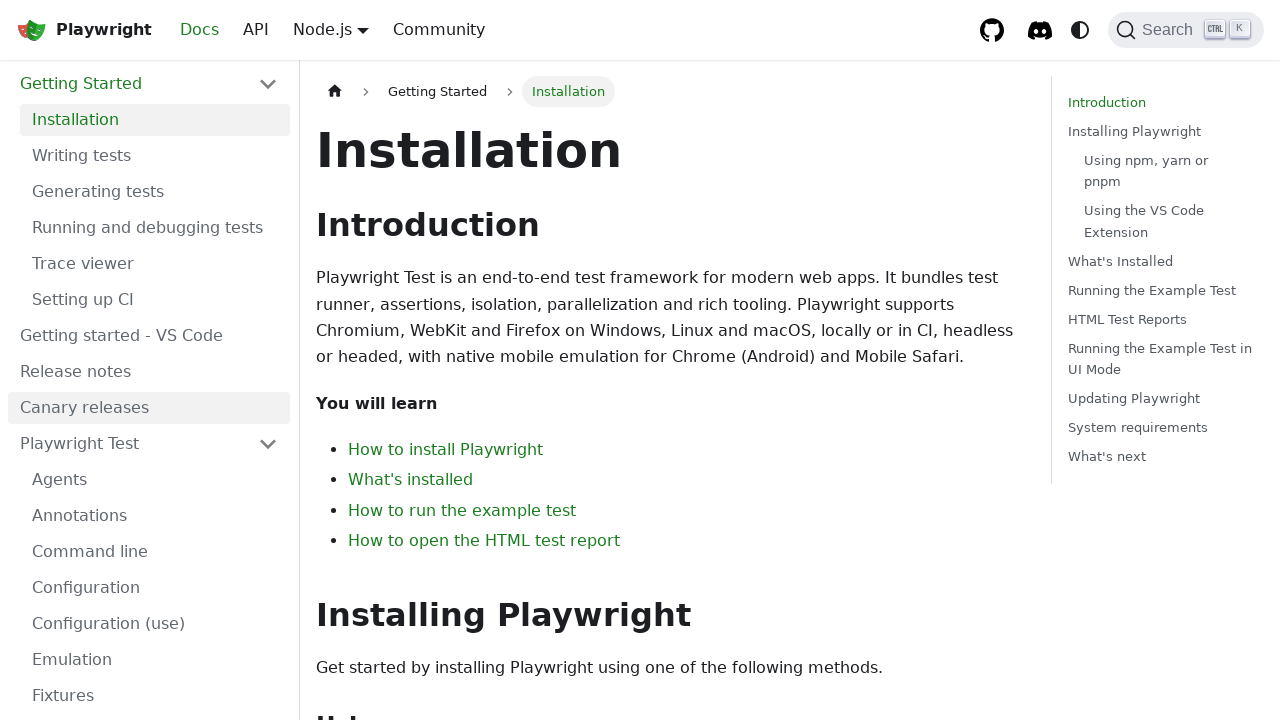

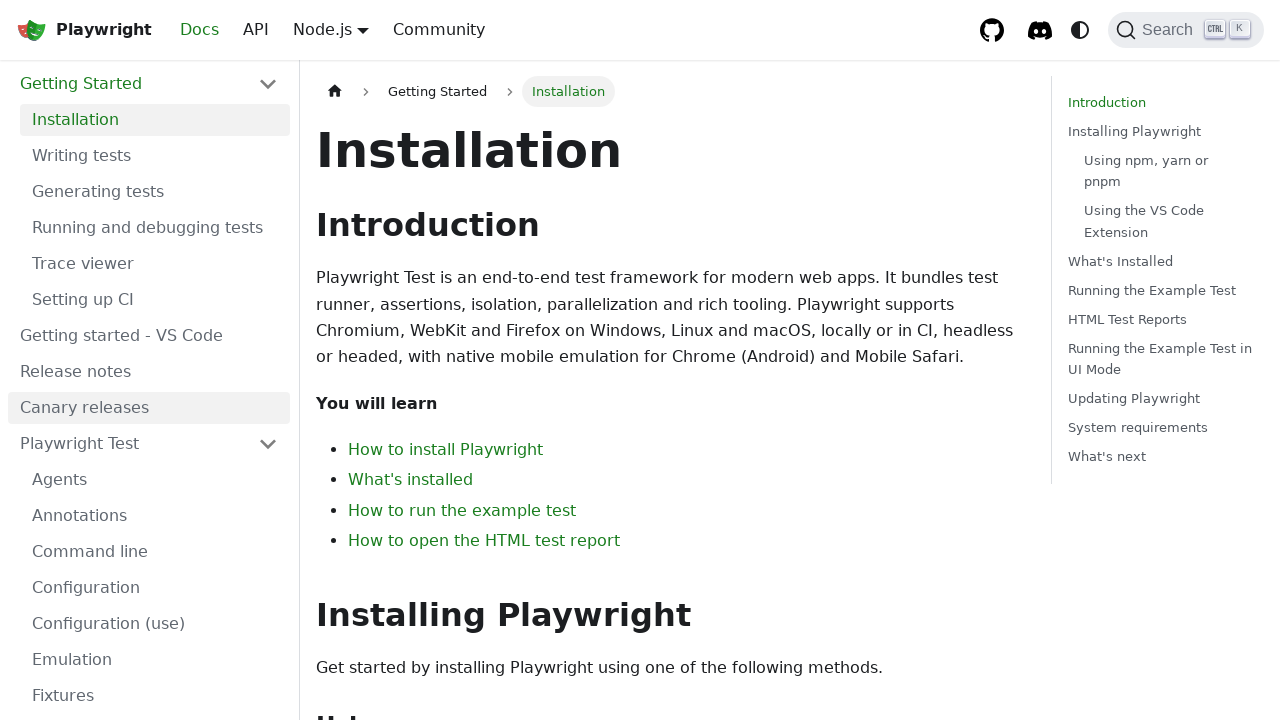